Tests registration form validation when all fields are empty by clicking submit and verifying error messages appear

Starting URL: https://alada.vn/tai-khoan/dang-ky.html

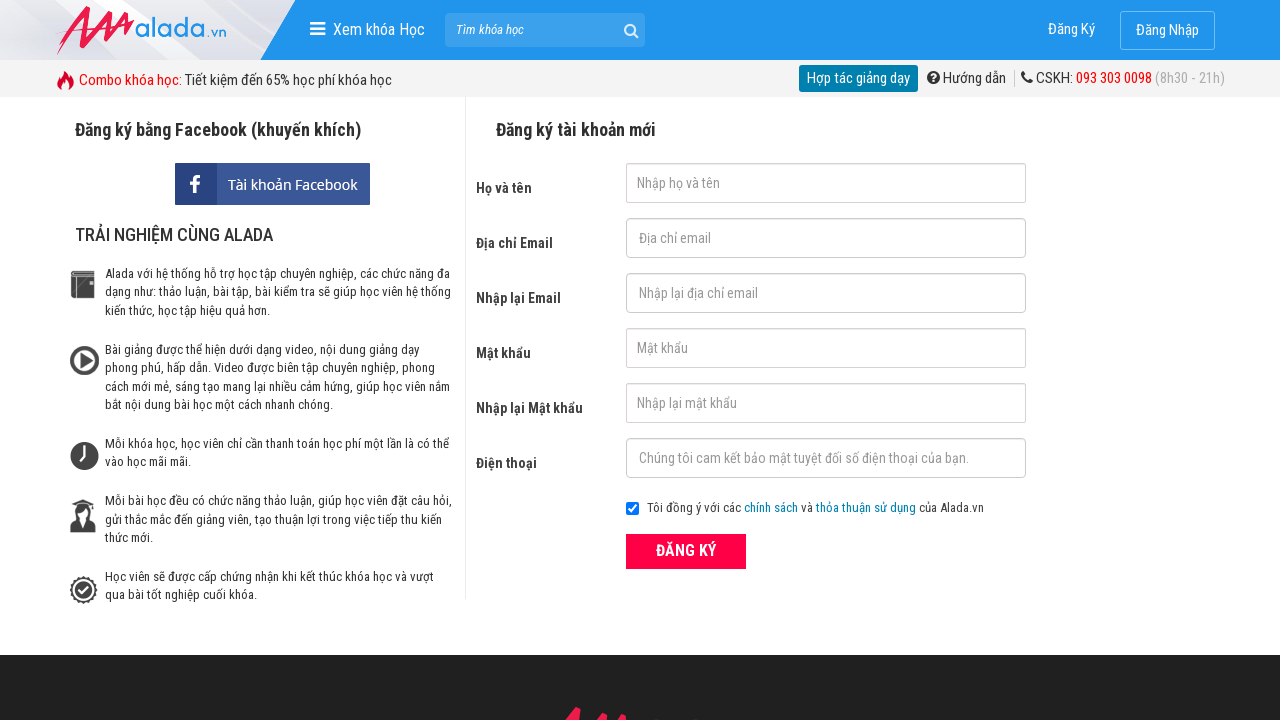

Clicked ĐĂNG KÝ (Register) button without filling any fields at (686, 551) on xpath=//form[@id='frmLogin']//button[text()='ĐĂNG KÝ']
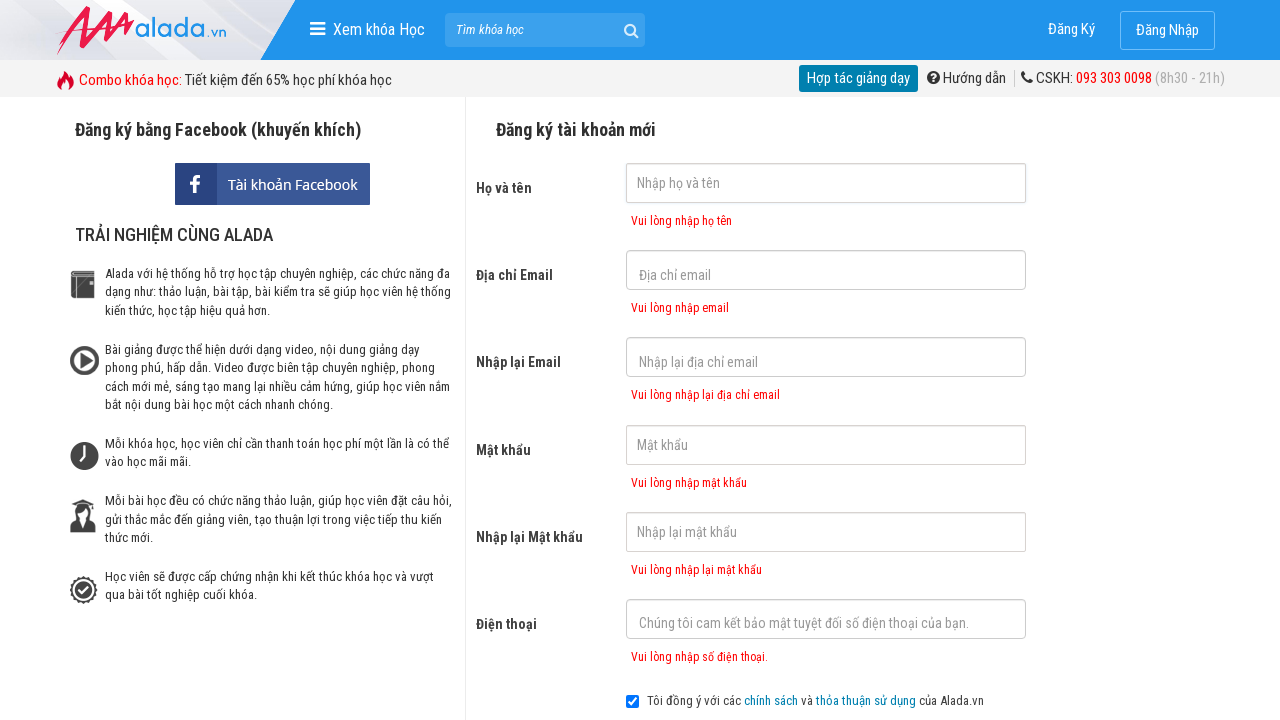

Verified error message appeared for first name field
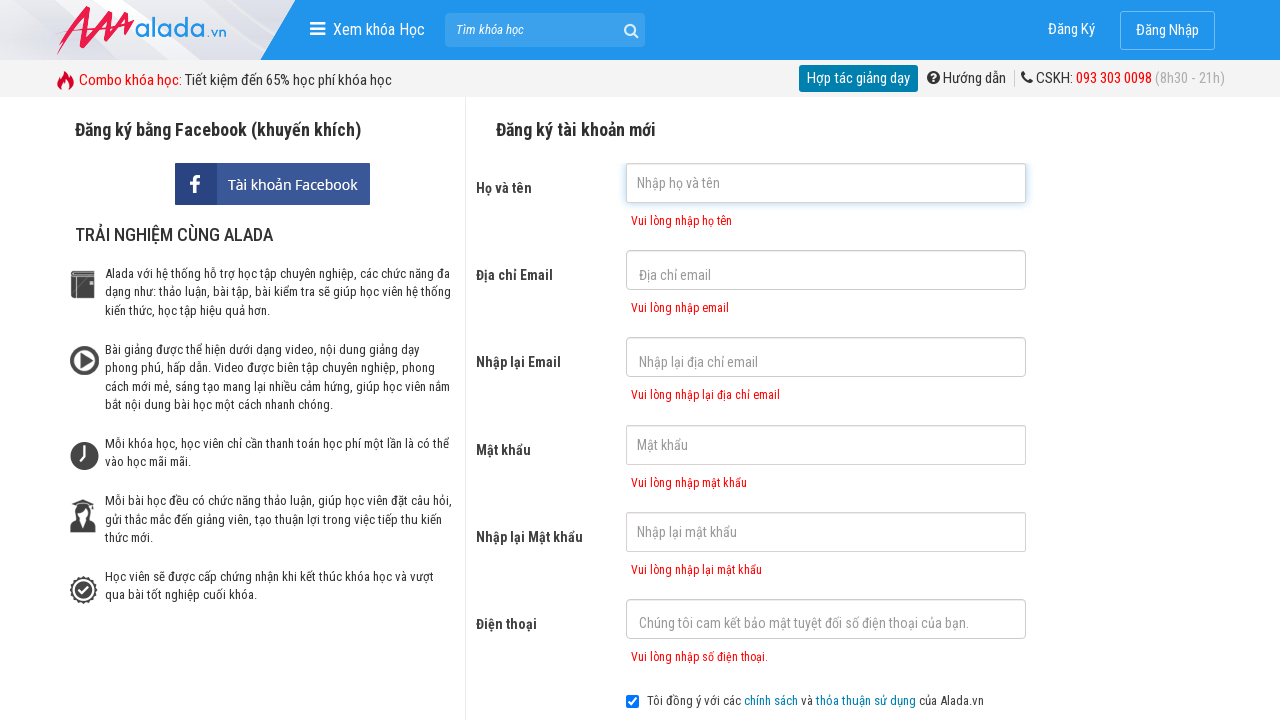

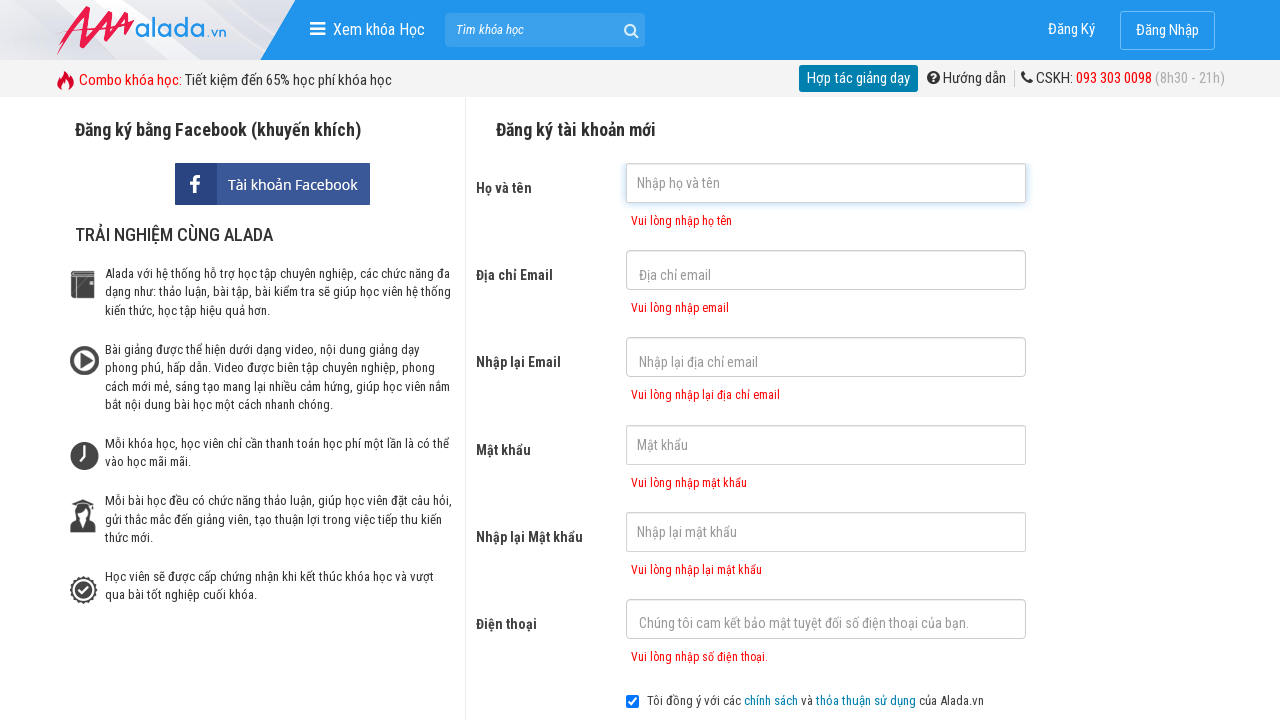